Tests browser window/tab handling by clicking a button that opens a new tab, switching to that tab to verify content, and then switching back to the parent window.

Starting URL: https://demoqa.com/browser-windows

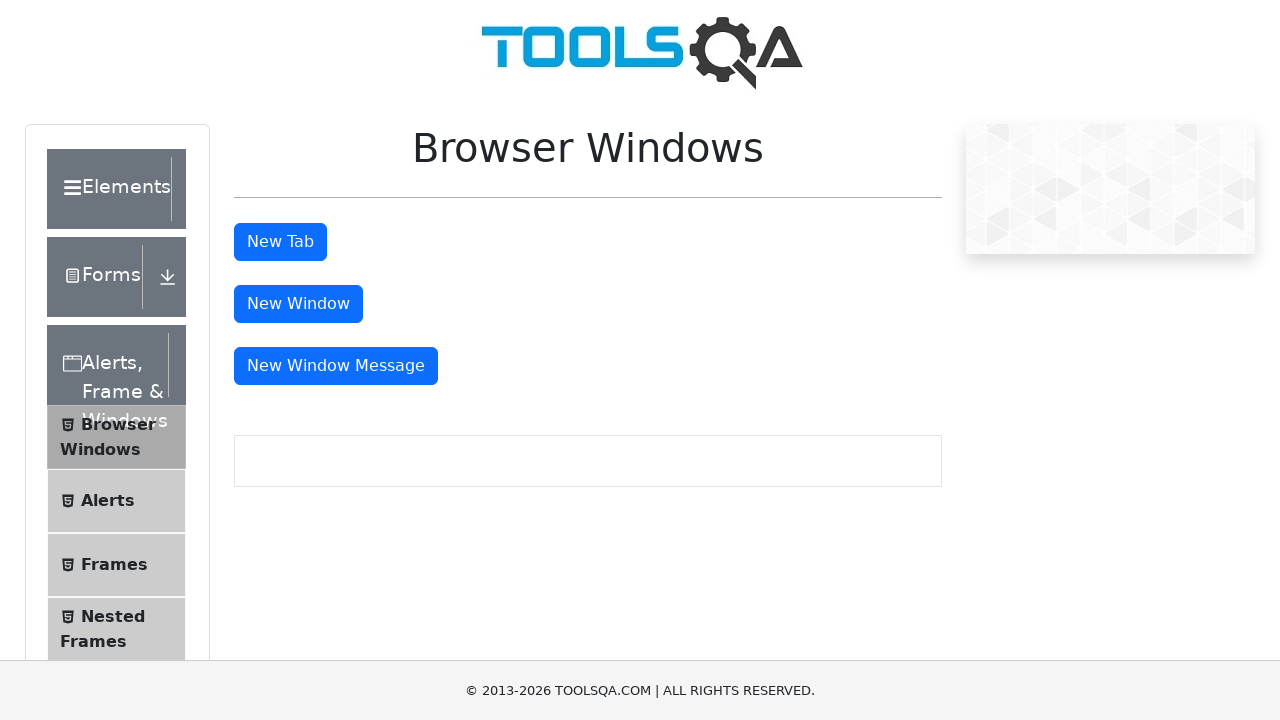

Scrolled down 400px to make button visible
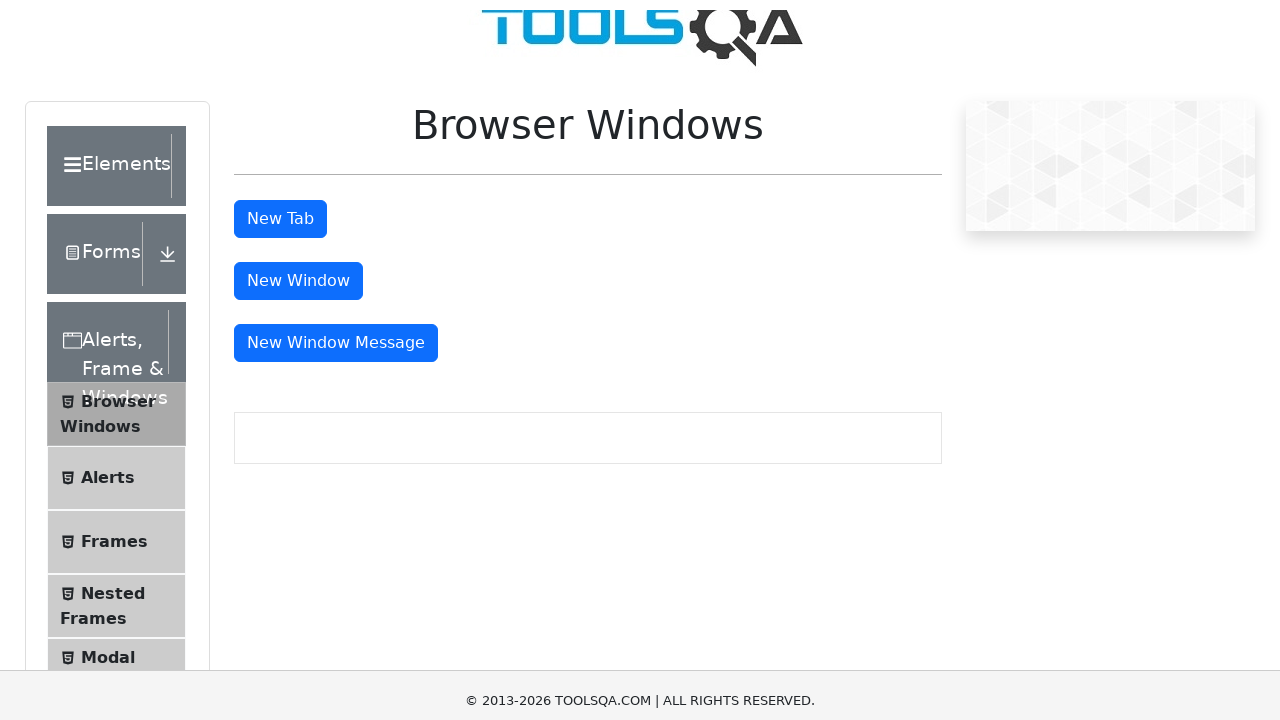

Clicked 'New Tab' button at (280, 242) on #tabButton
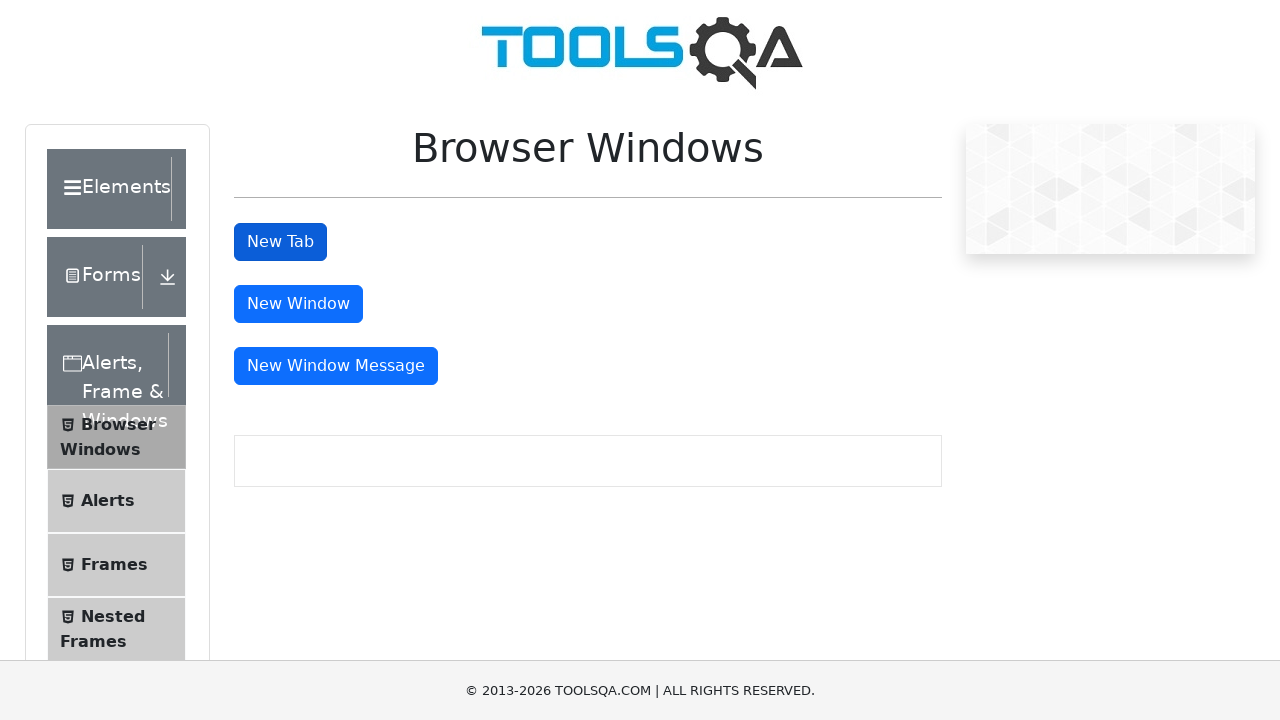

New tab opened and captured at (280, 242) on #tabButton
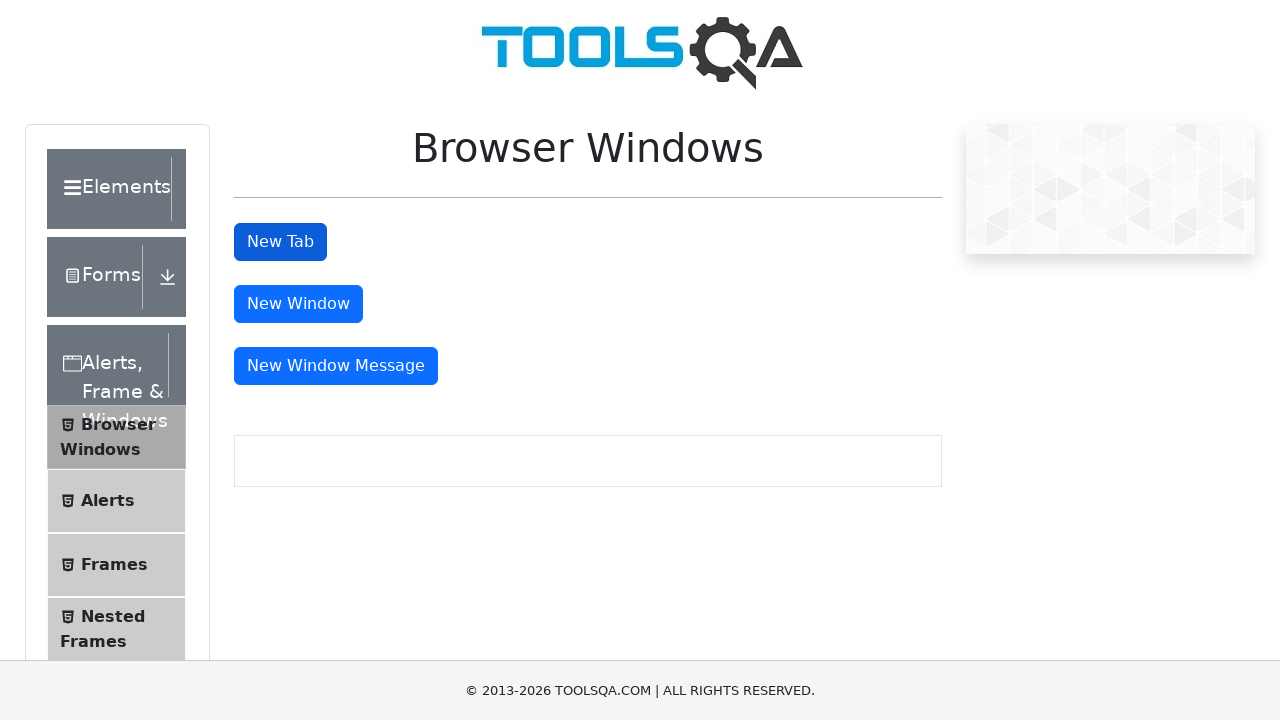

New tab finished loading
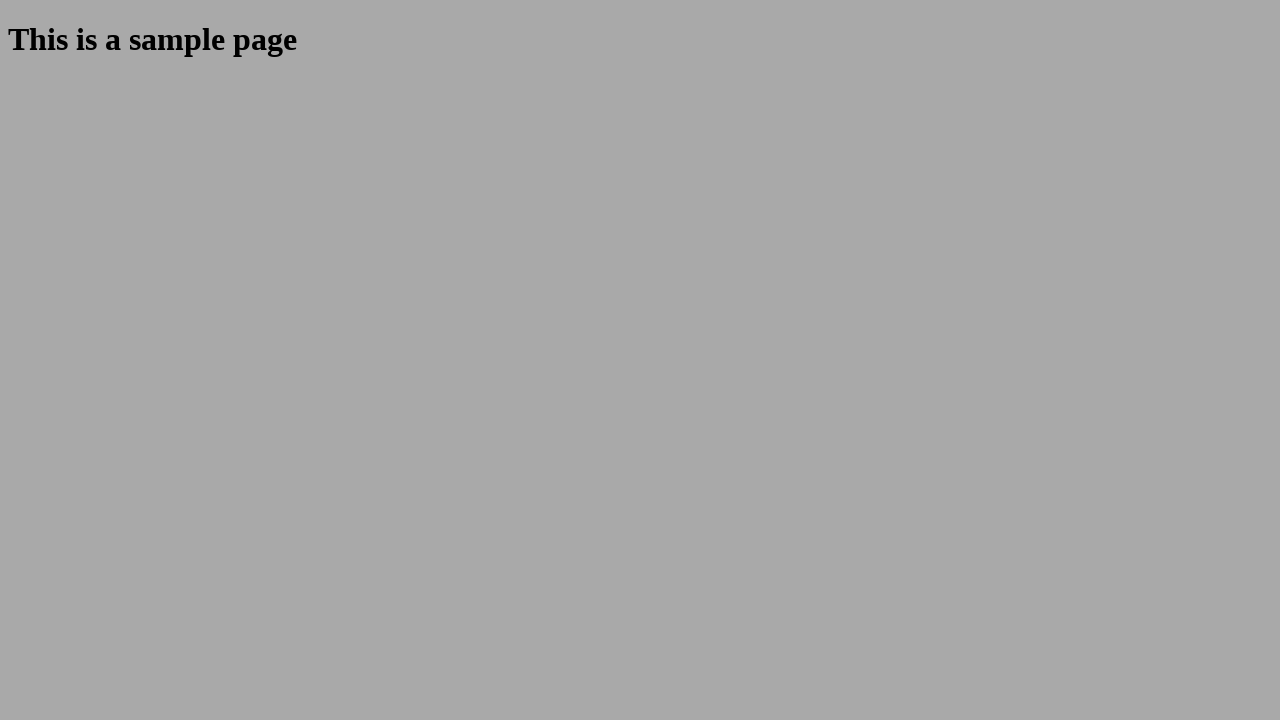

Sample heading element found in new tab
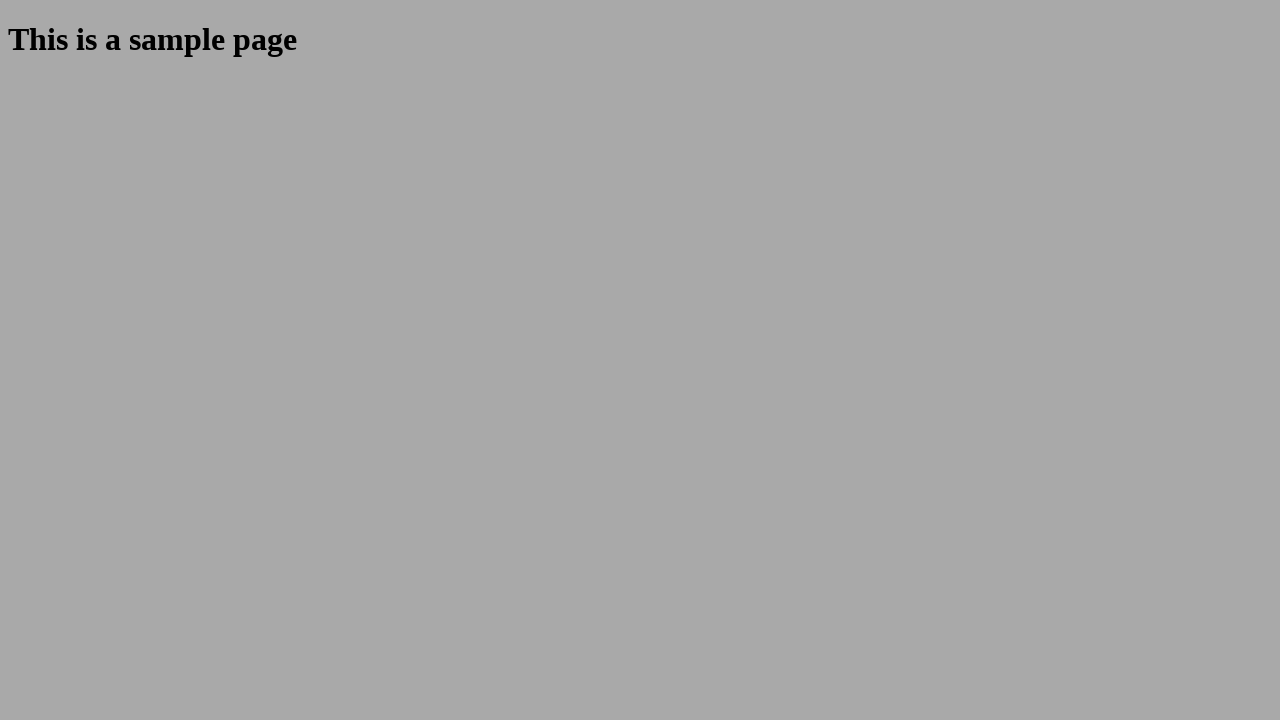

Closed new tab and returned to parent window
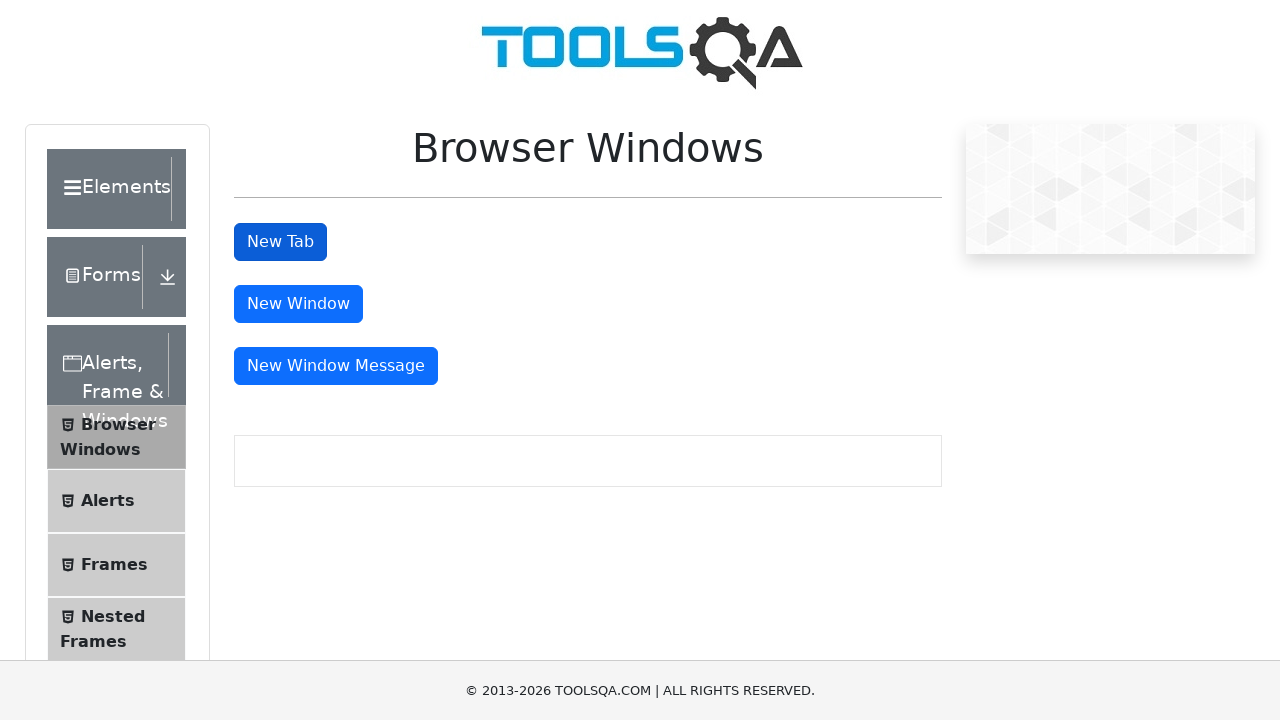

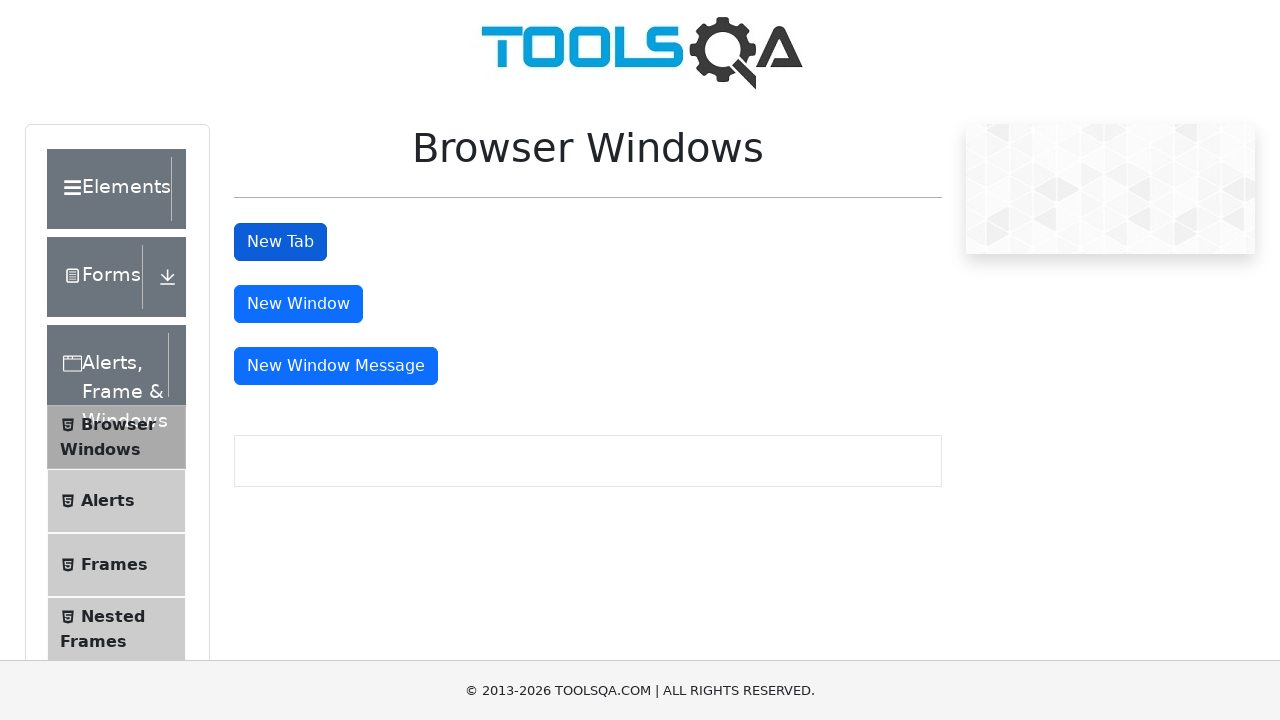